Tests that the page does not display 404 error or empty content messages

Starting URL: https://egundem.com/kose-yazilari

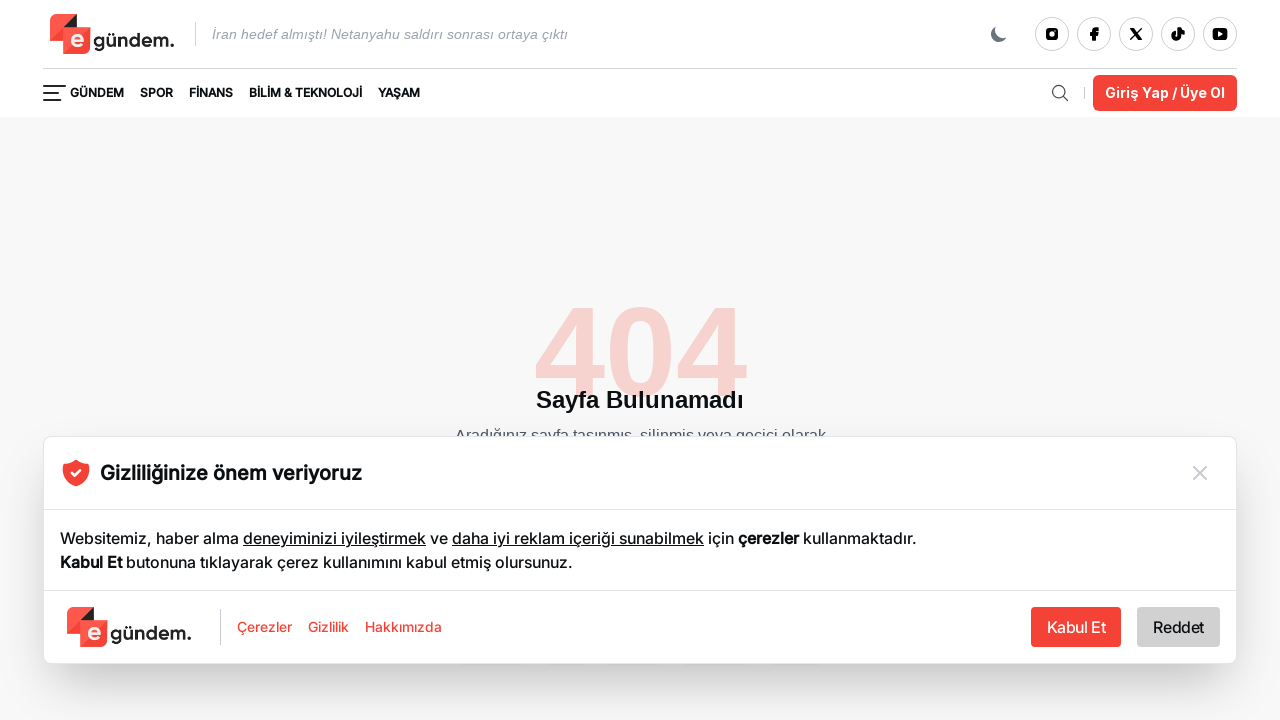

Waited for page to load with domcontentloaded state
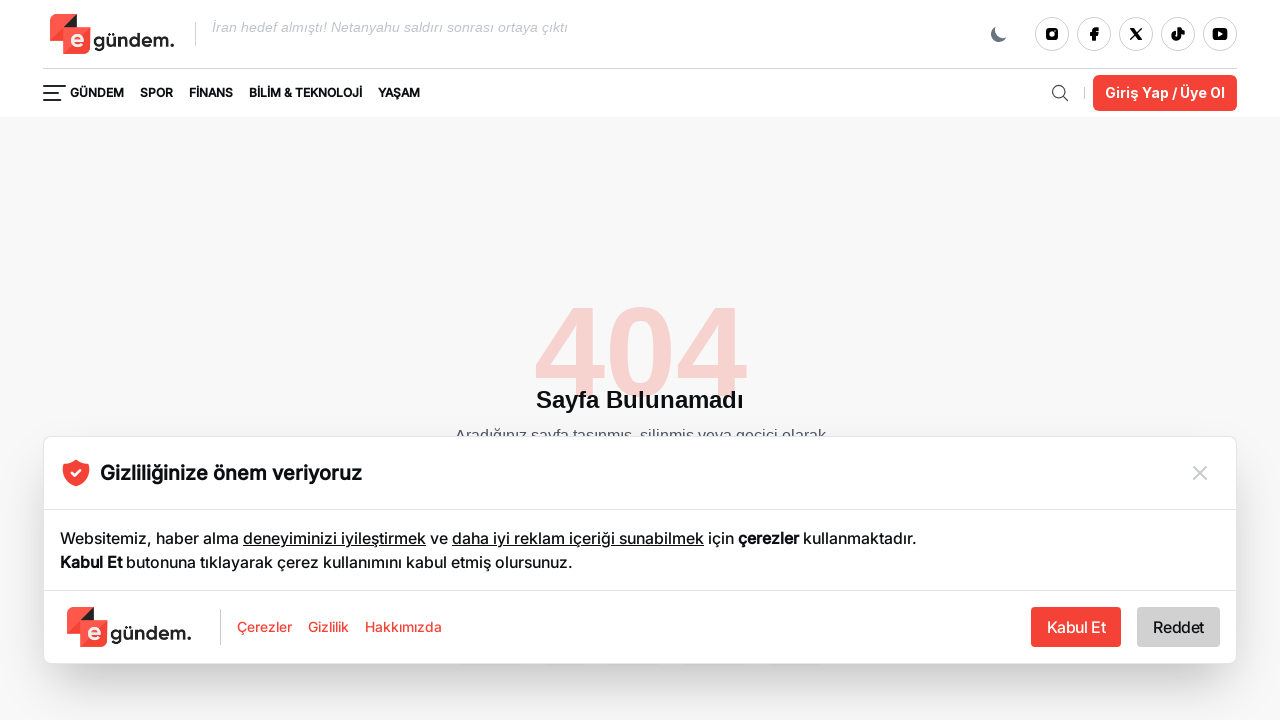

Checked for 404 error text on page
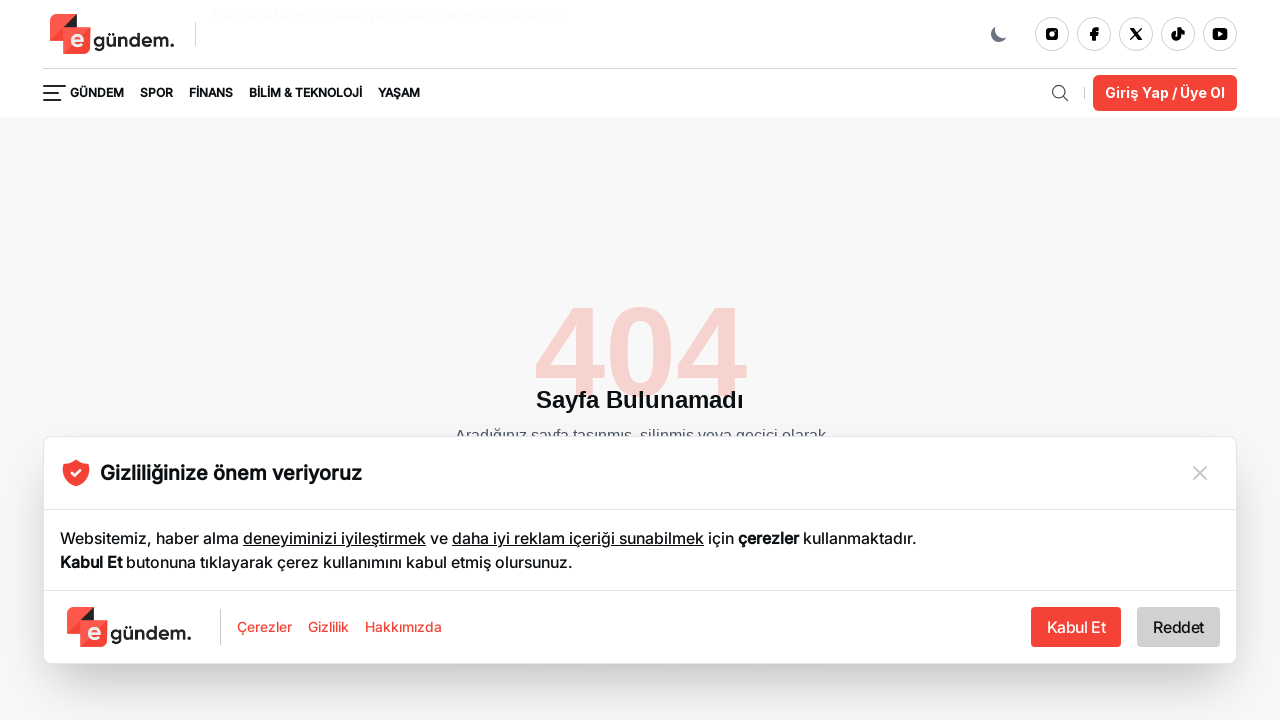

Checked for empty content message 'İçerik bulunamadı'
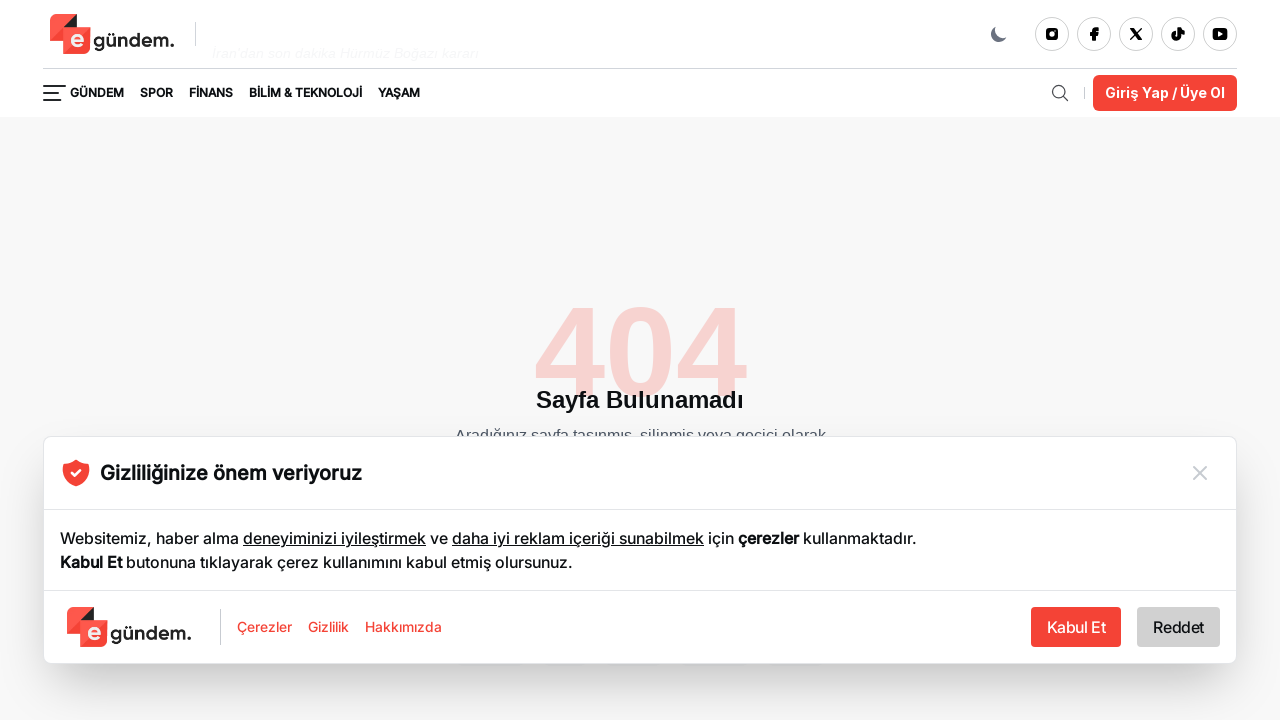

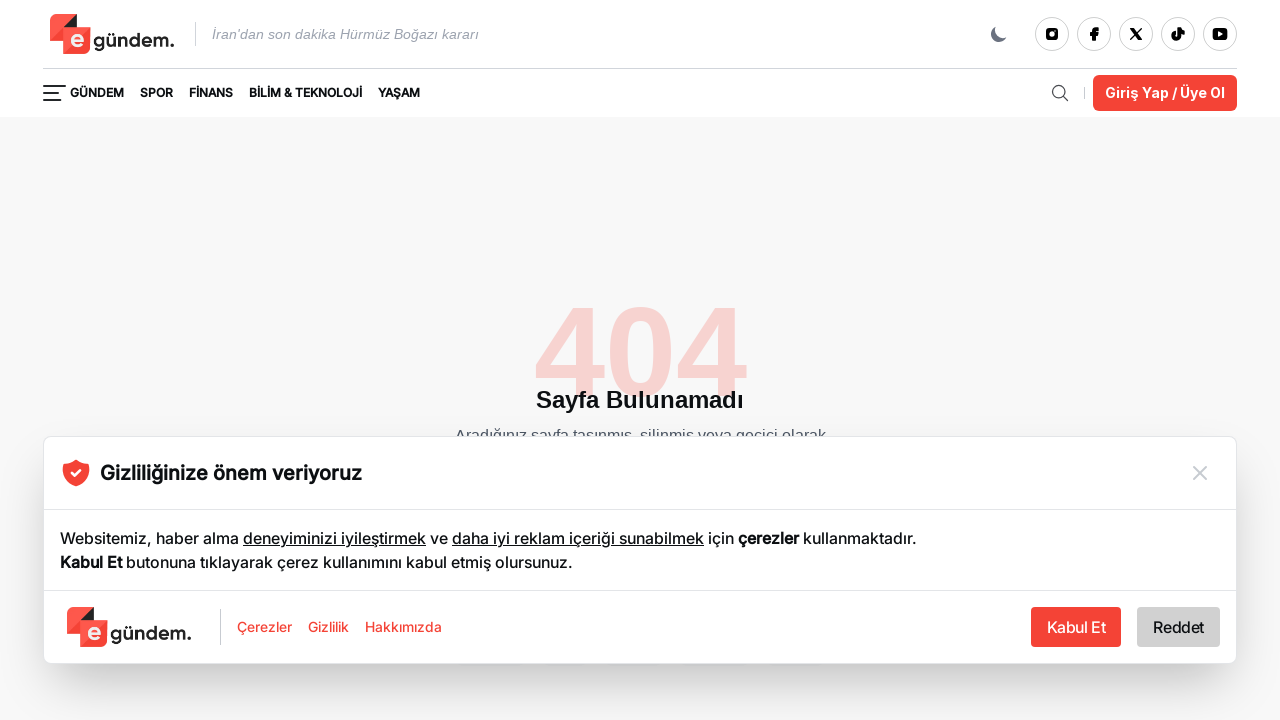